Tests confirmation alert by clicking the button and dismissing the alert with cancel

Starting URL: https://training-support.net/webelements/alerts

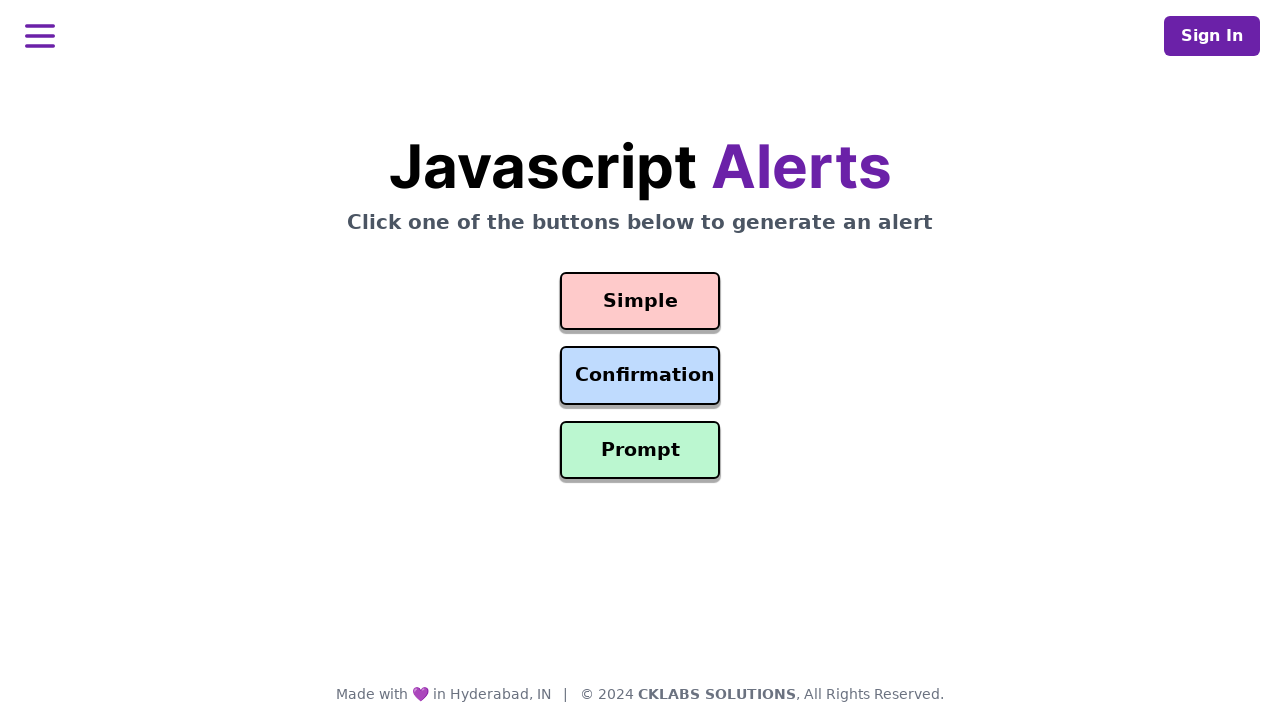

Clicked the Confirmation Alert button at (640, 376) on #confirmation
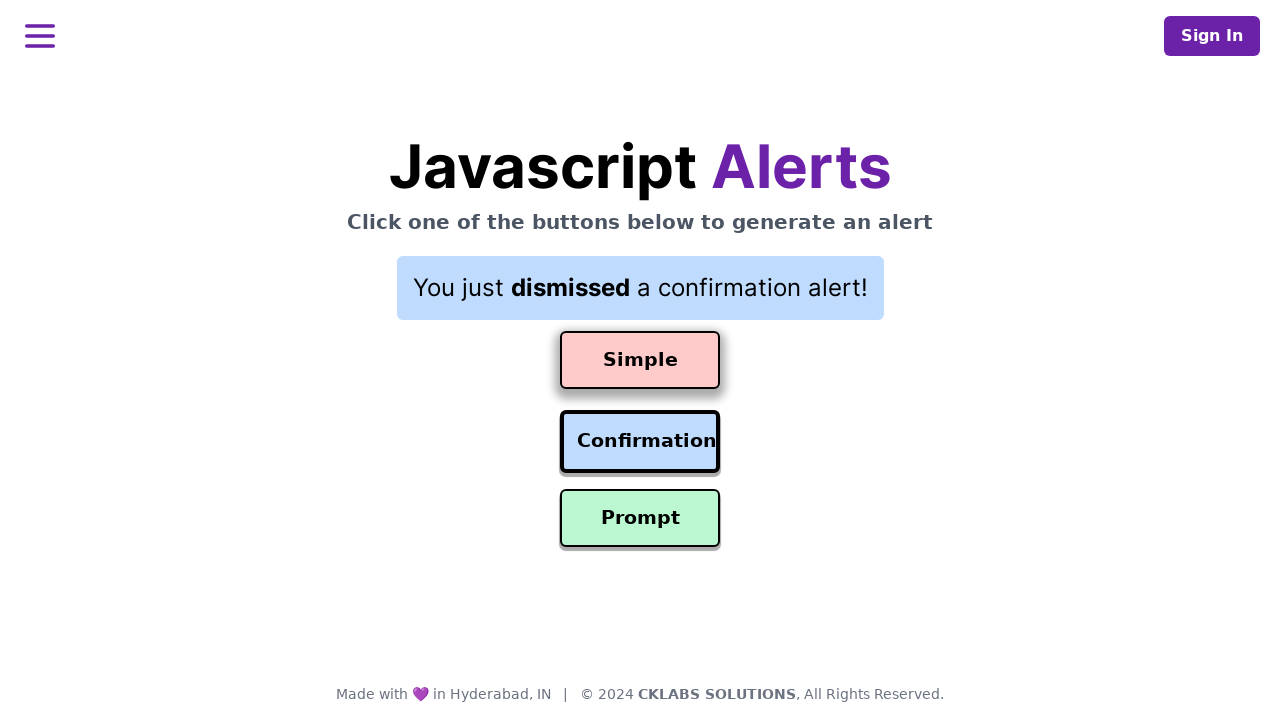

Set up dialog handler to dismiss confirmation alert
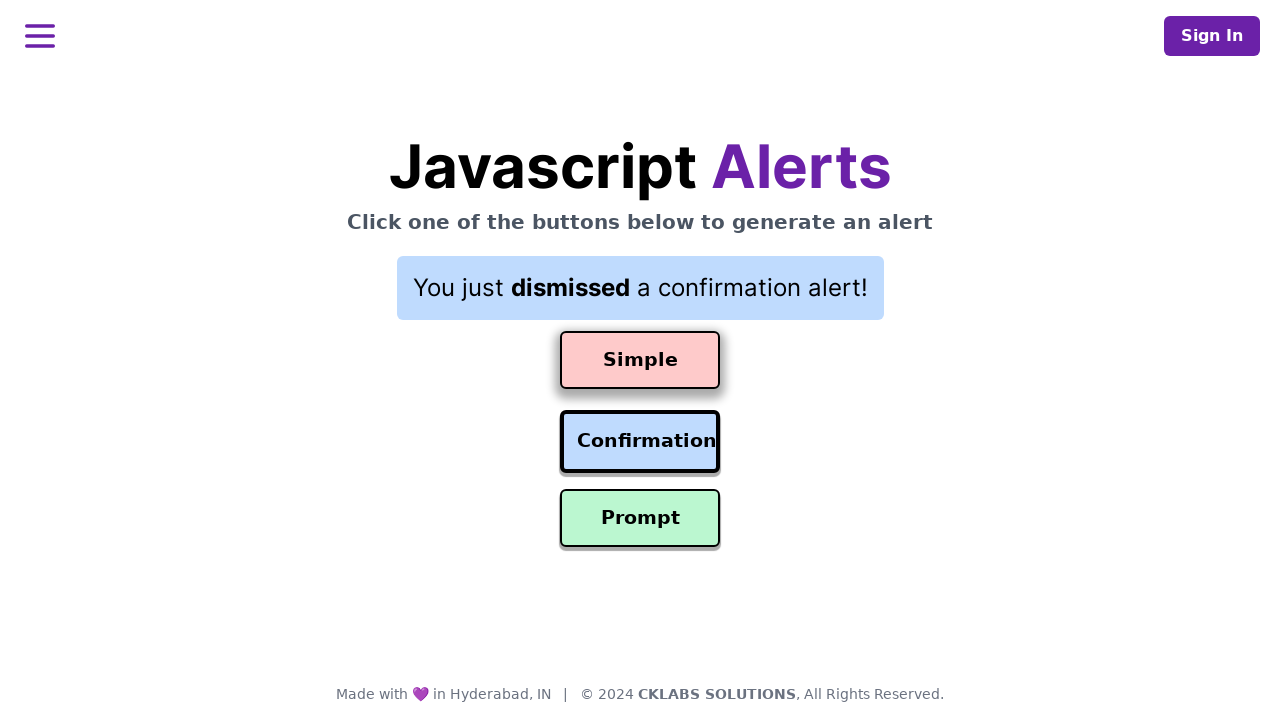

Confirmed result text is displayed after dismissing alert
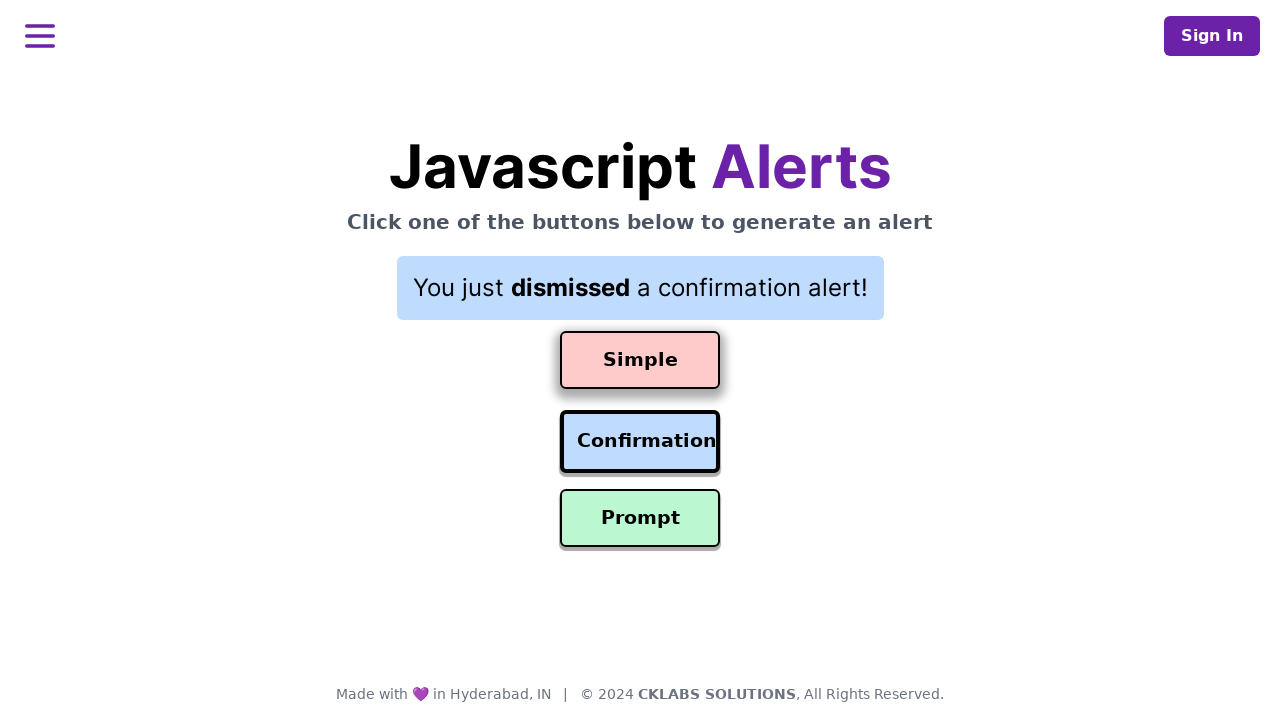

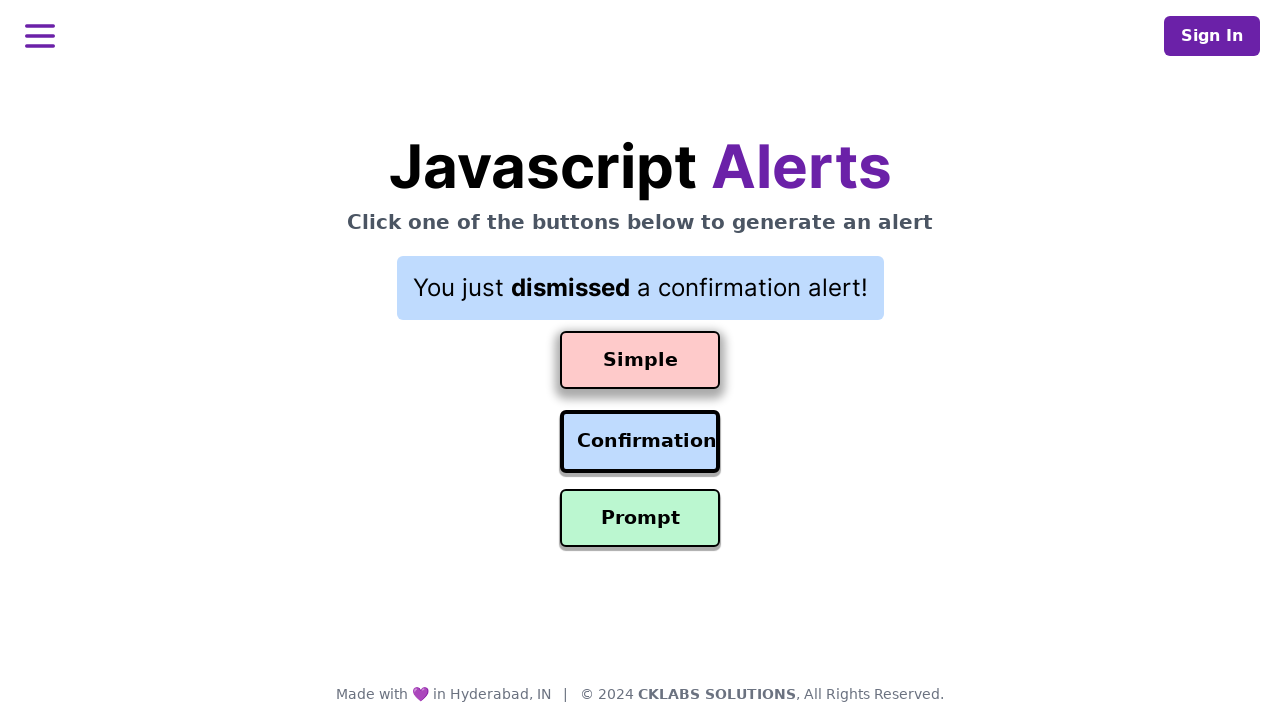